Tests the left arrow functionality on the homepage carousel by clicking the previous arrow and verifying that the carousel image changes.

Starting URL: https://www.demoblaze.com/index.html

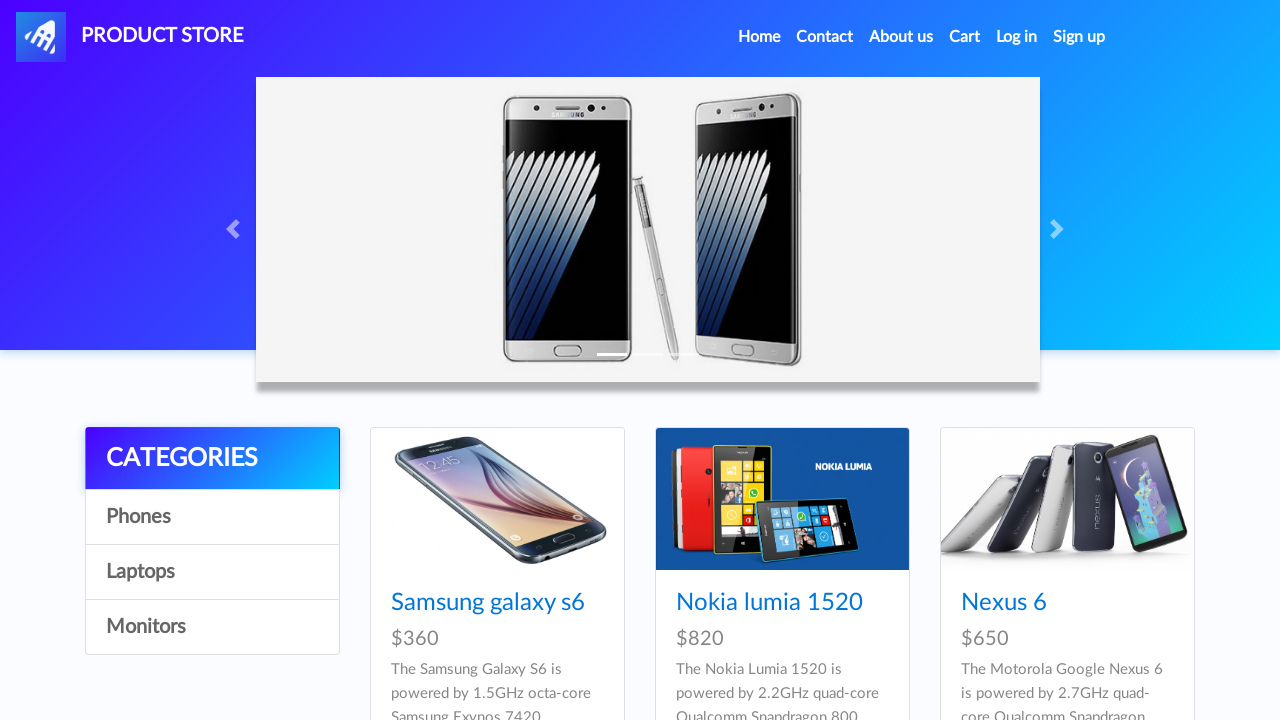

Waited for carousel to be visible
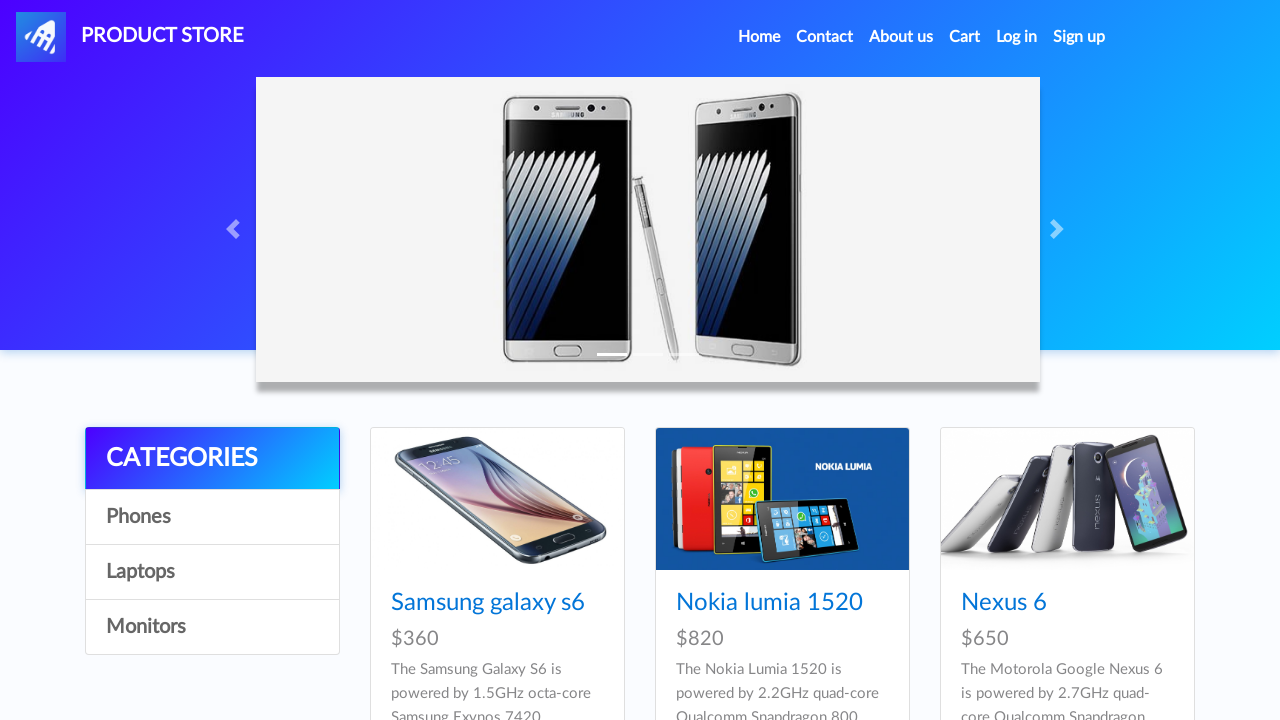

Clicked the left arrow on the carousel at (236, 229) on .carousel-control-prev
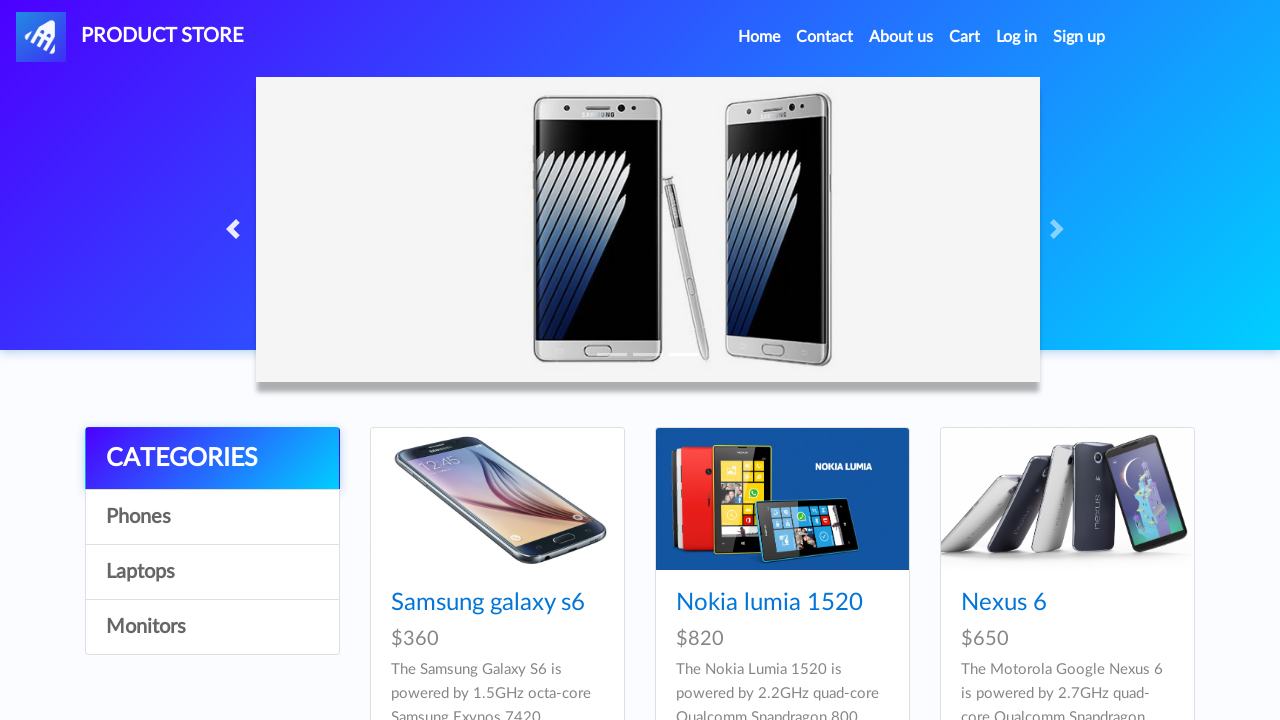

Waited for carousel animation to complete
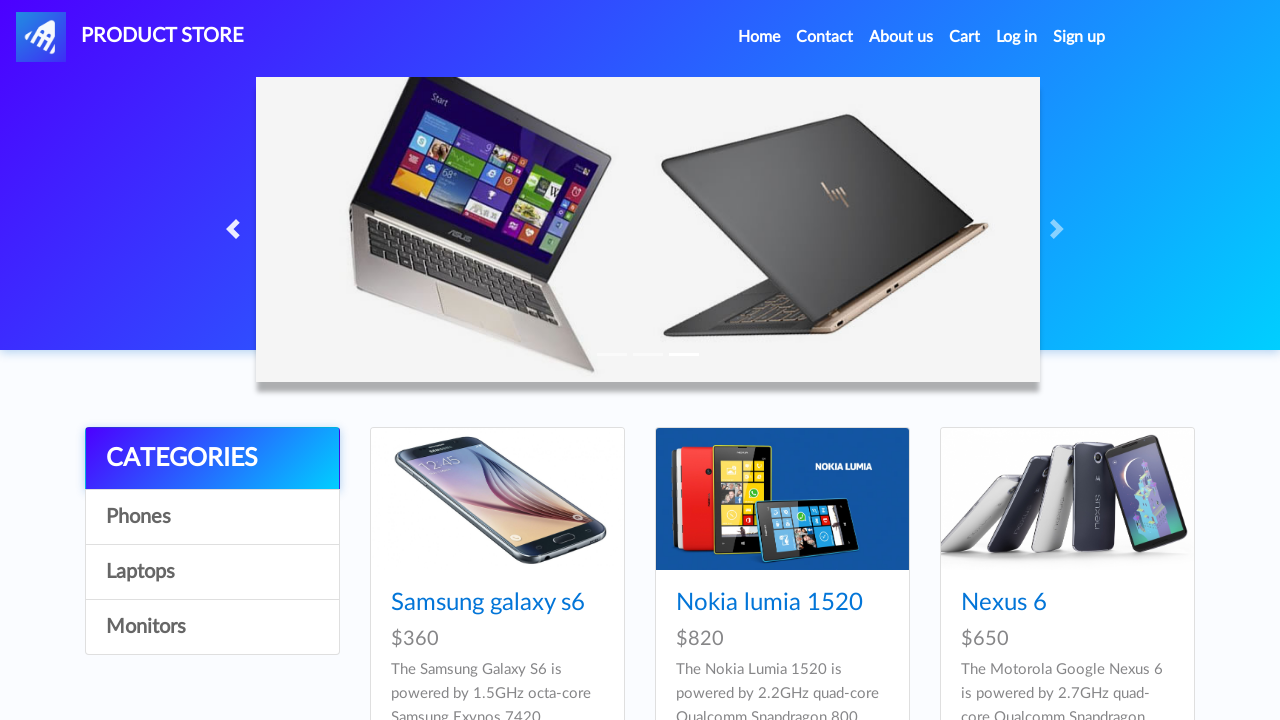

Verified that carousel transitioned to previous slide
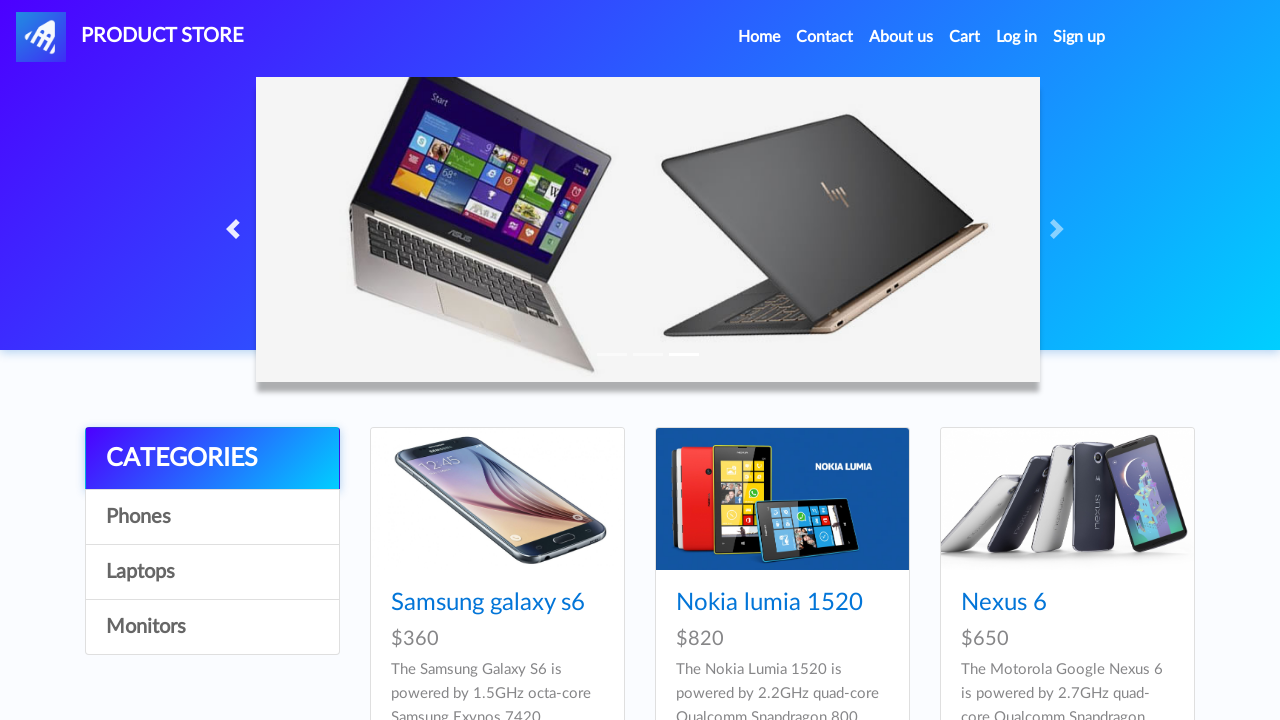

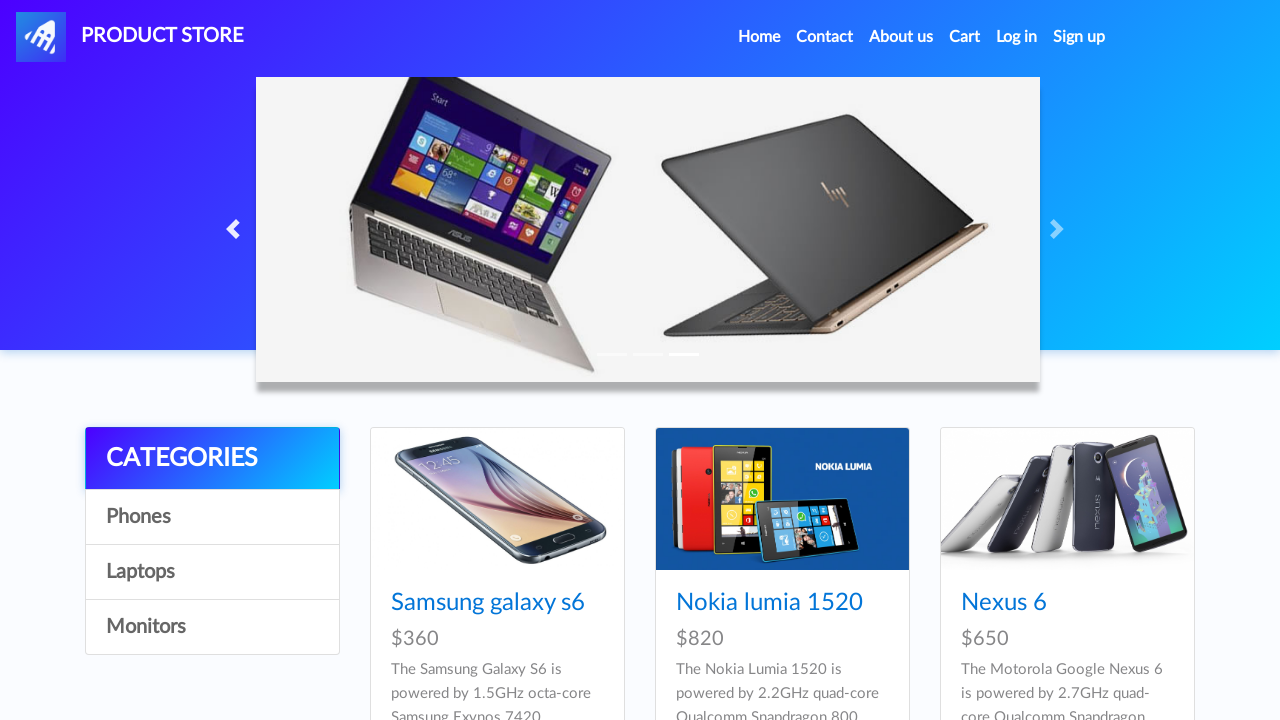